Tests creating a new commit by clicking the new commit button, entering a message and note, then saving the commit.

Starting URL: https://chinhung.github.io/cakeserver/

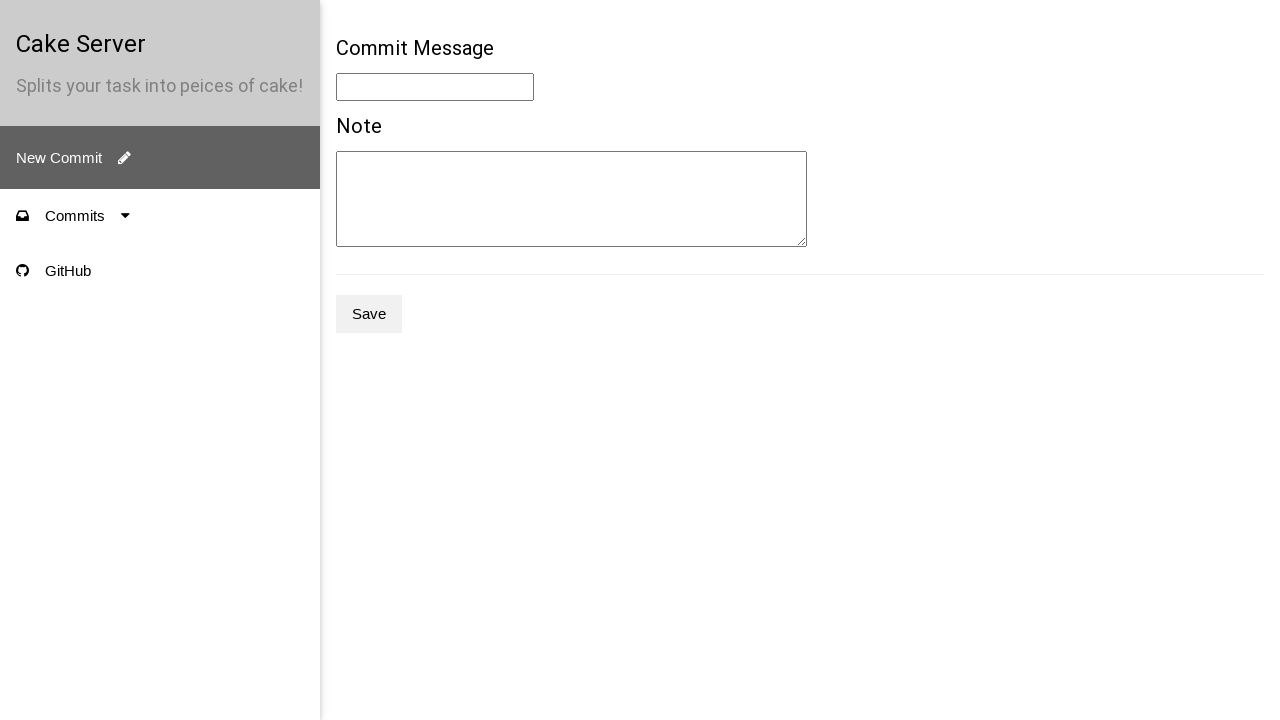

Clicked new commit button at (160, 158) on .e2e-new-commit
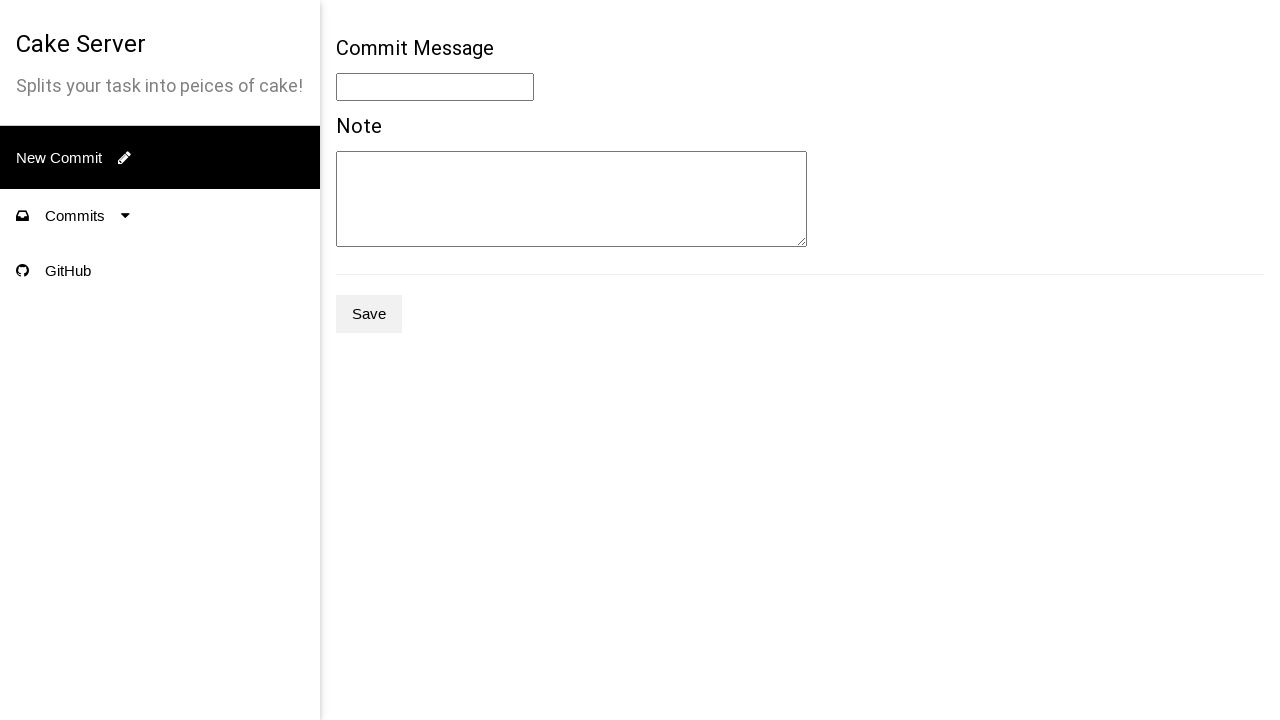

Entered commit message: 'Test Commit Message' on .e2e-message
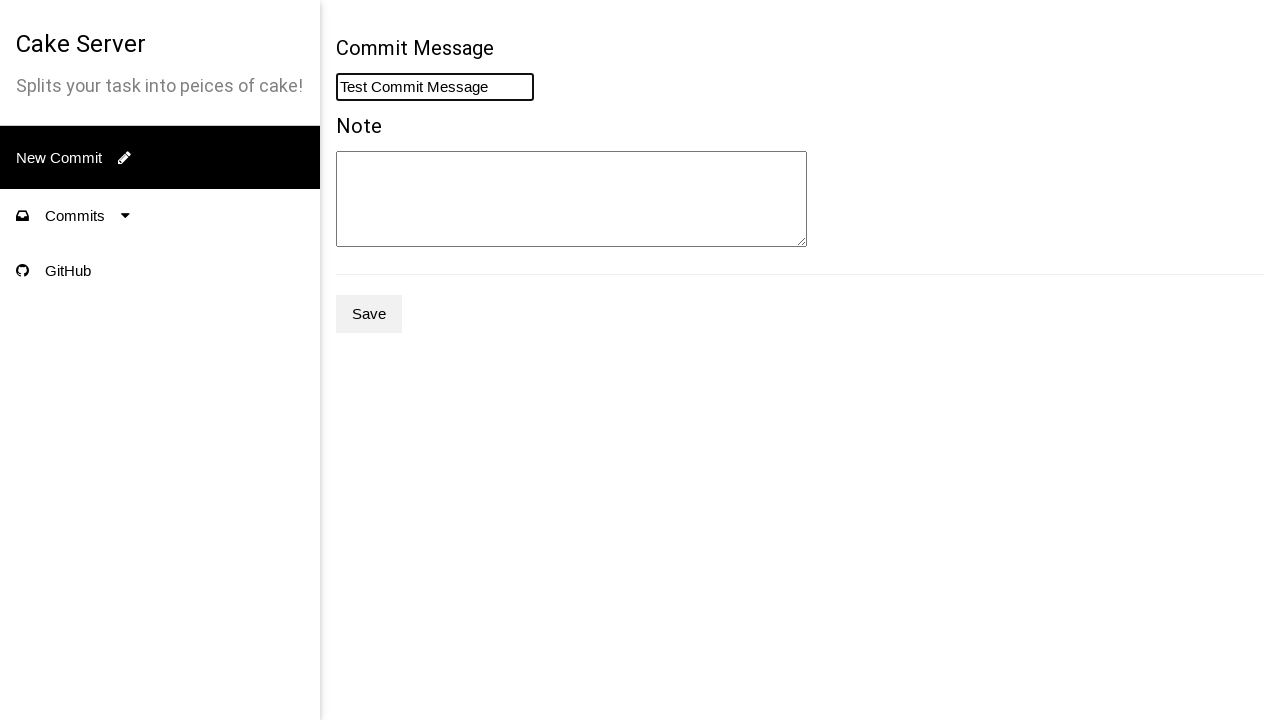

Entered commit note: 'Test commit note for validation' on .e2e-note
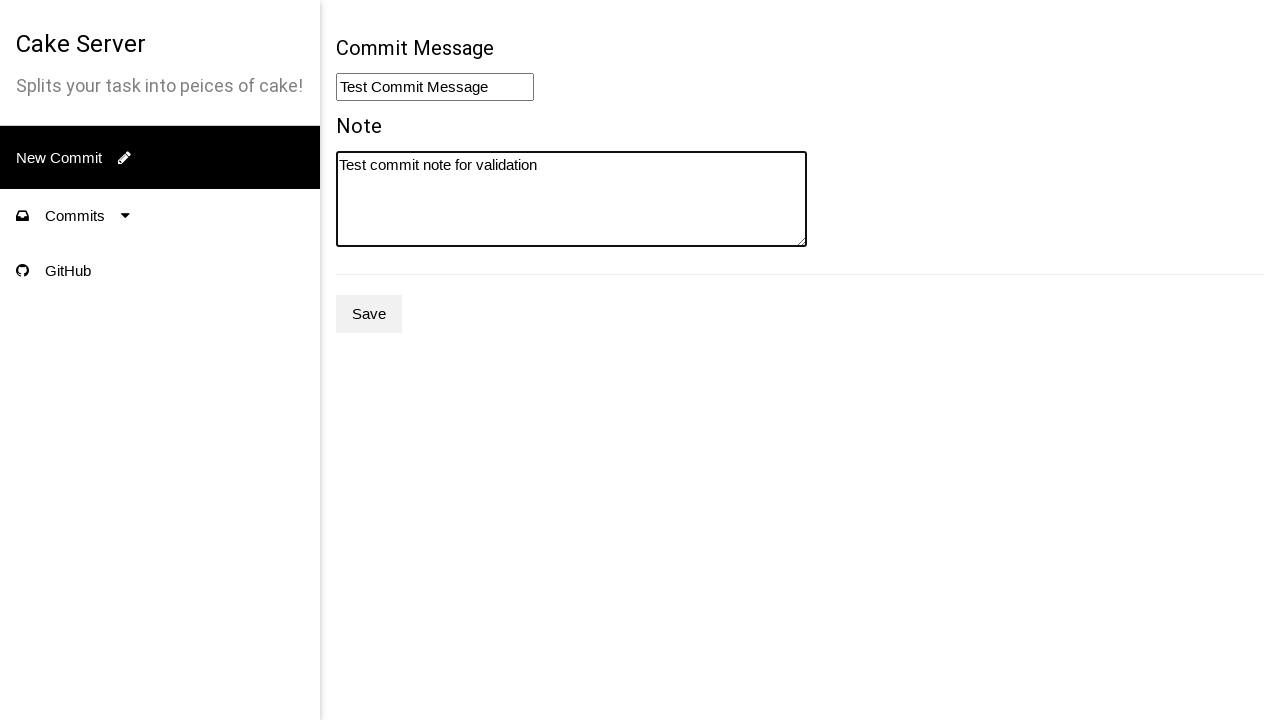

Clicked save button to create commit at (369, 314) on .e2e-save
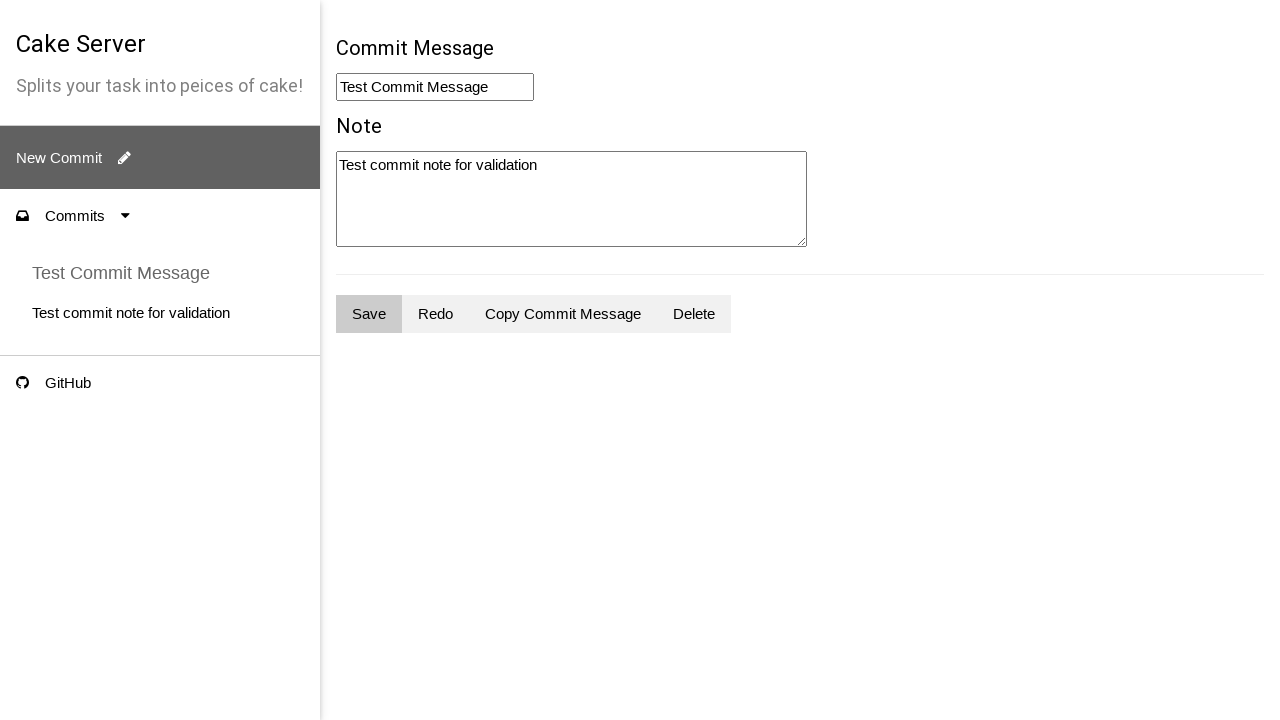

Verified commit message appears in the list
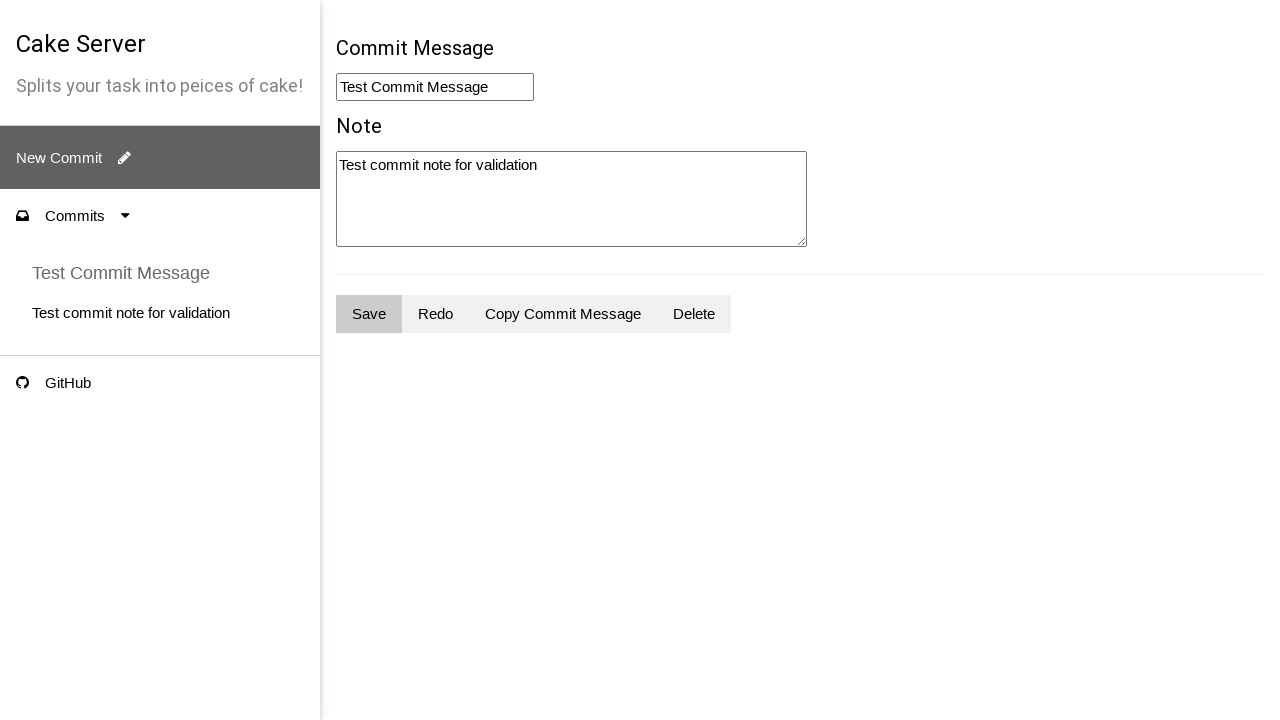

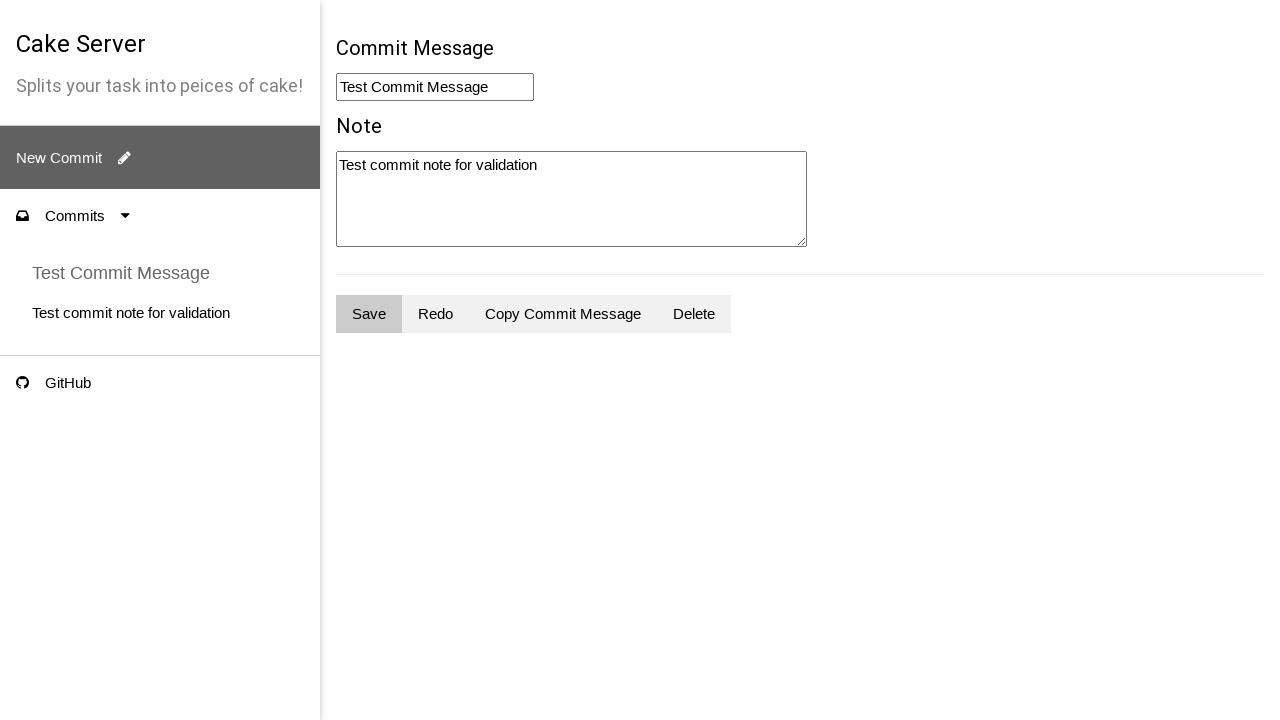